Tests a registration form by filling in first name, last name, username fields, and selecting a gender option

Starting URL: https://loopcamp.vercel.app/registration_form.html

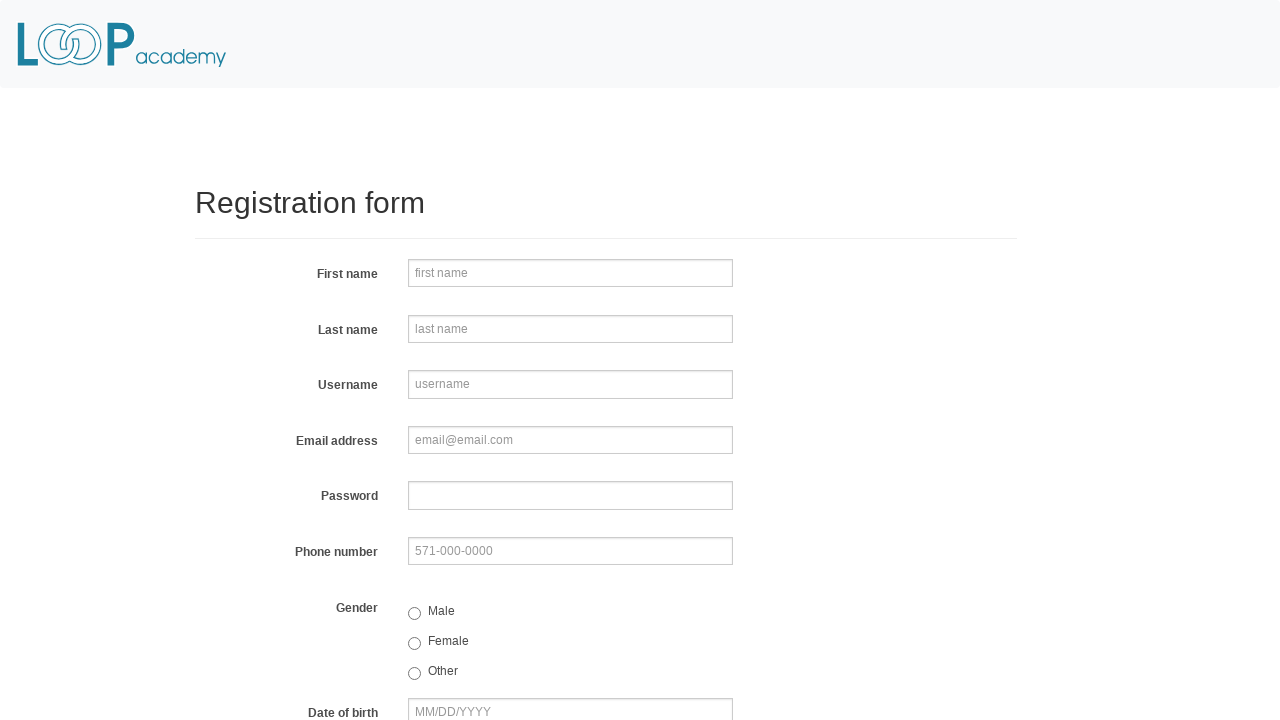

Filled first name field with 'Loop' on input[name='firstname']
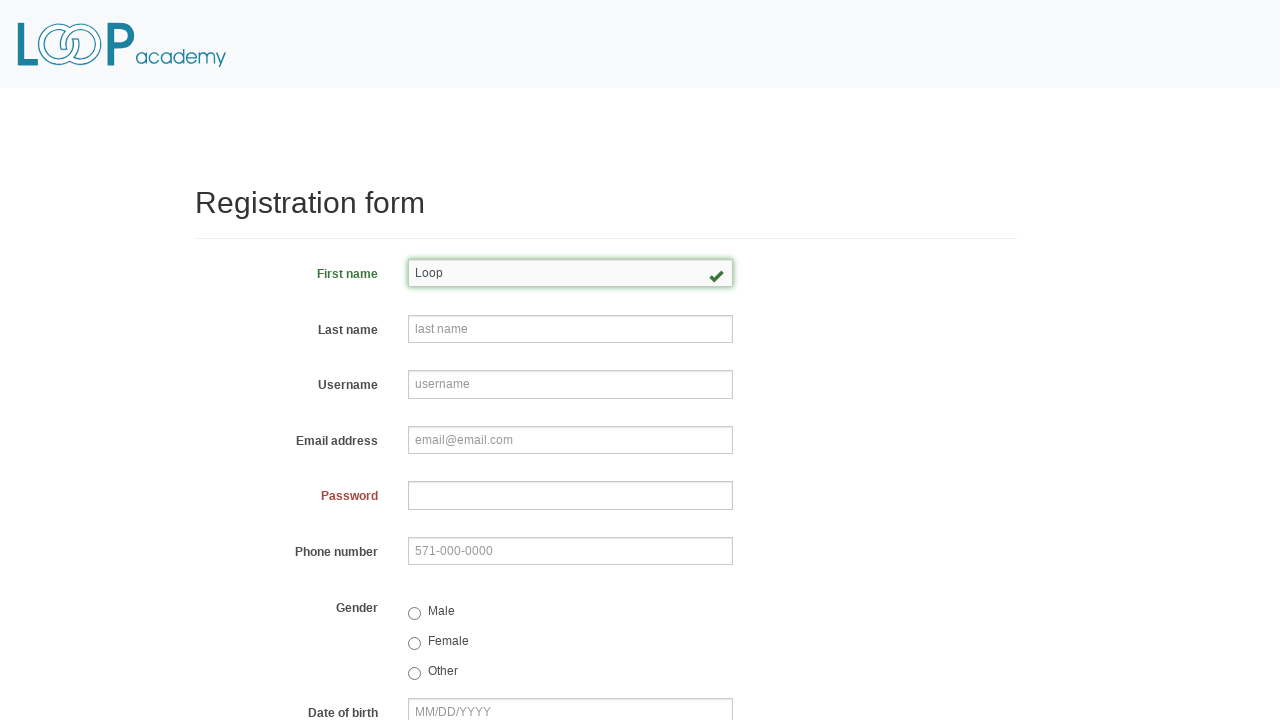

Filled last name field with 'Camp' on input[name='lastname']
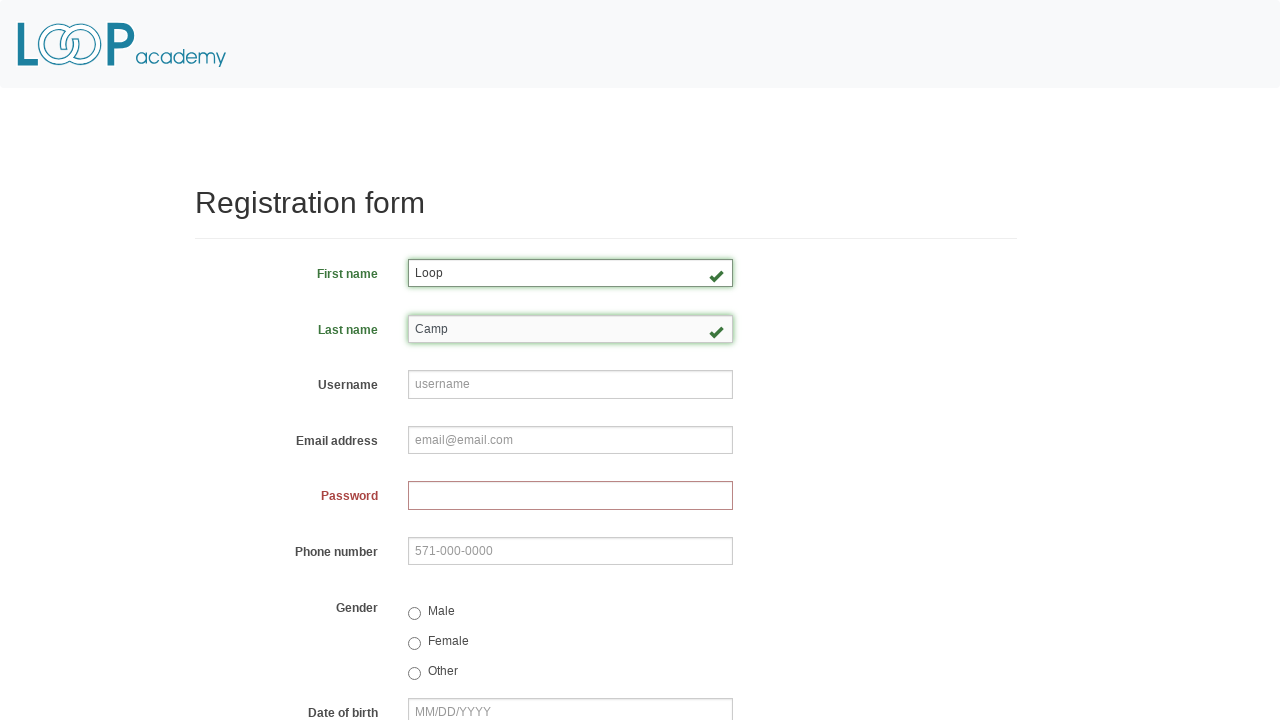

Filled username field with 'Academy' on input[name='username']
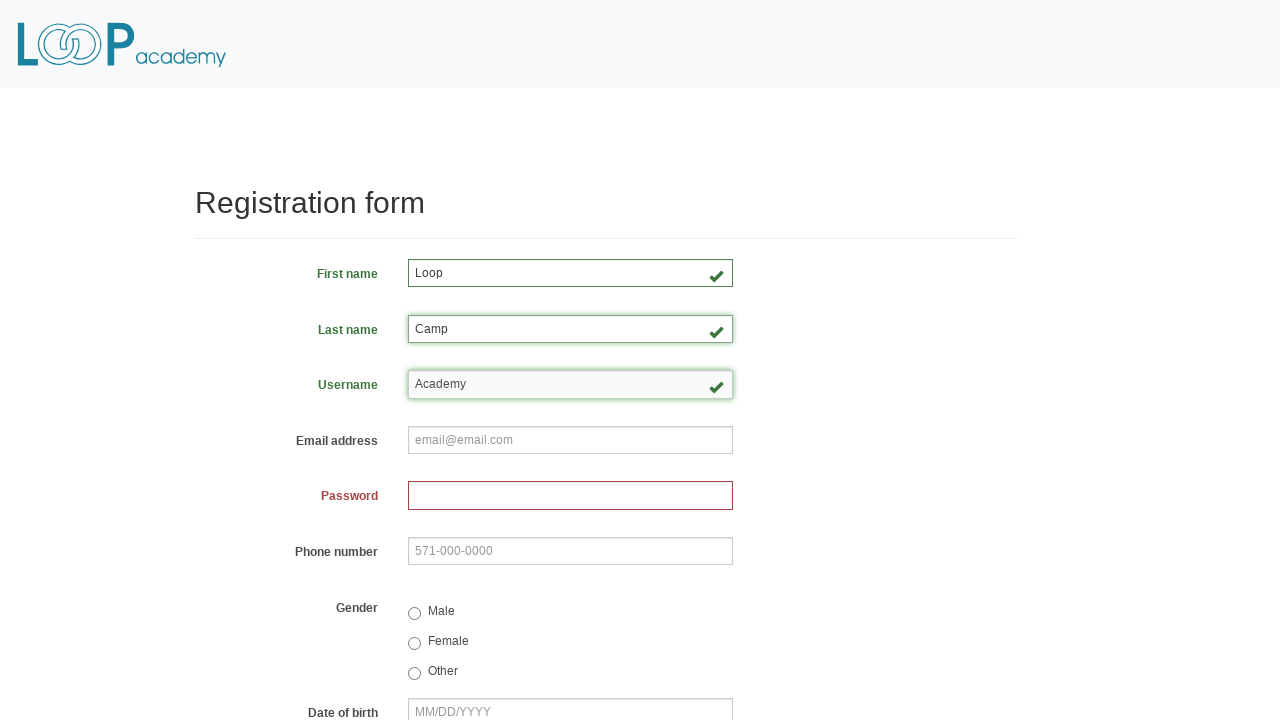

Selected gender option (female) at (414, 613) on input[name='gender']
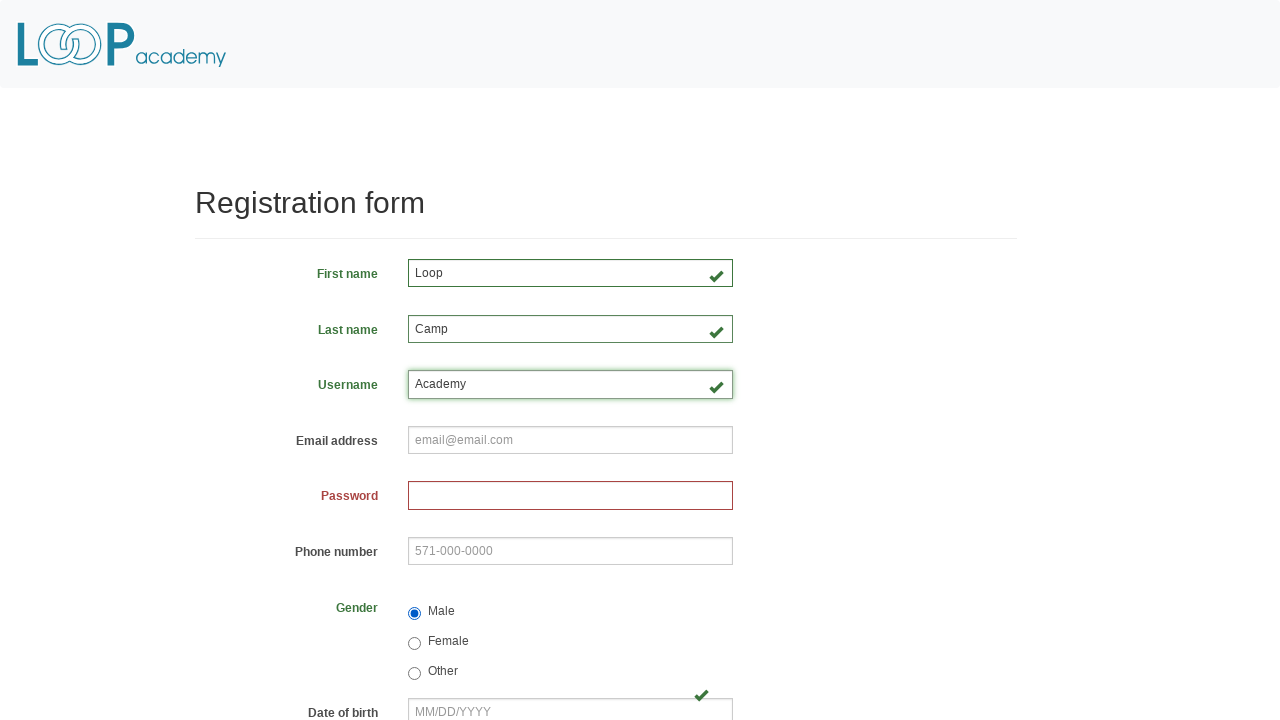

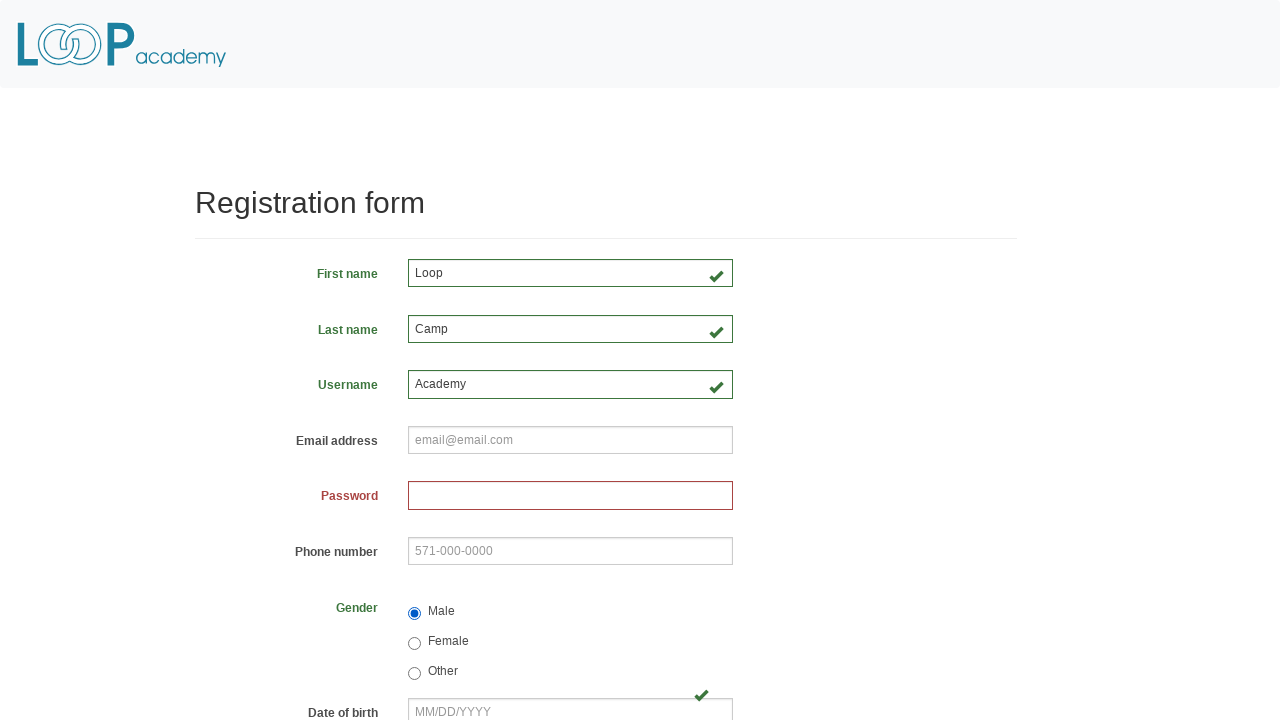